Tests clearing completed todo items by checking one item as complete and clicking the "Clear completed" button

Starting URL: https://demo.playwright.dev/todomvc

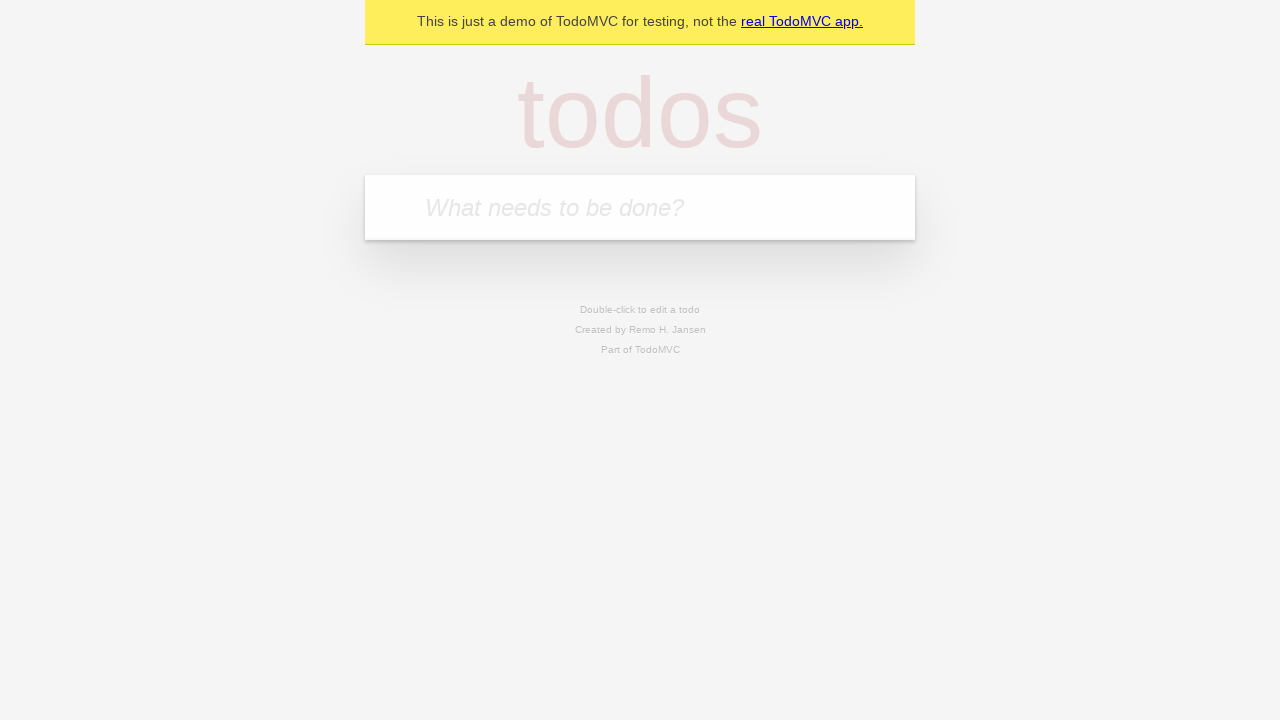

Filled todo input with 'watch monty python' on internal:attr=[placeholder="What needs to be done?"i]
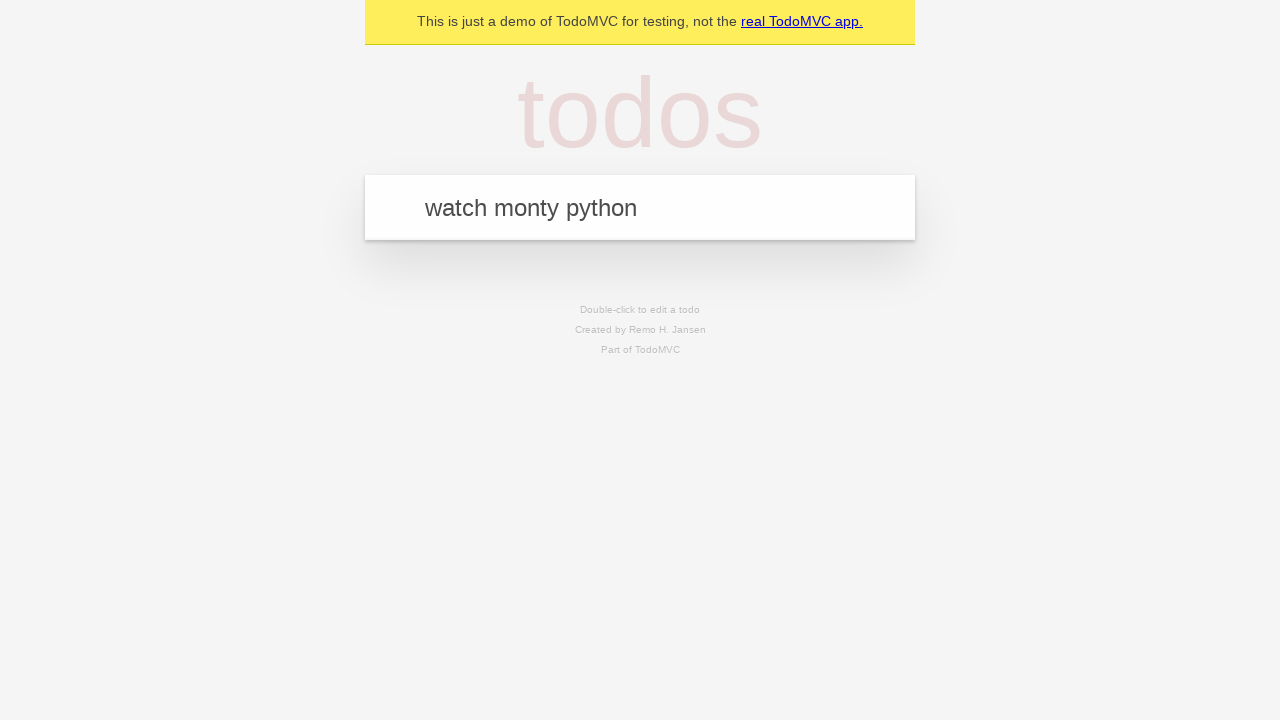

Pressed Enter to add todo item 'watch monty python' on internal:attr=[placeholder="What needs to be done?"i]
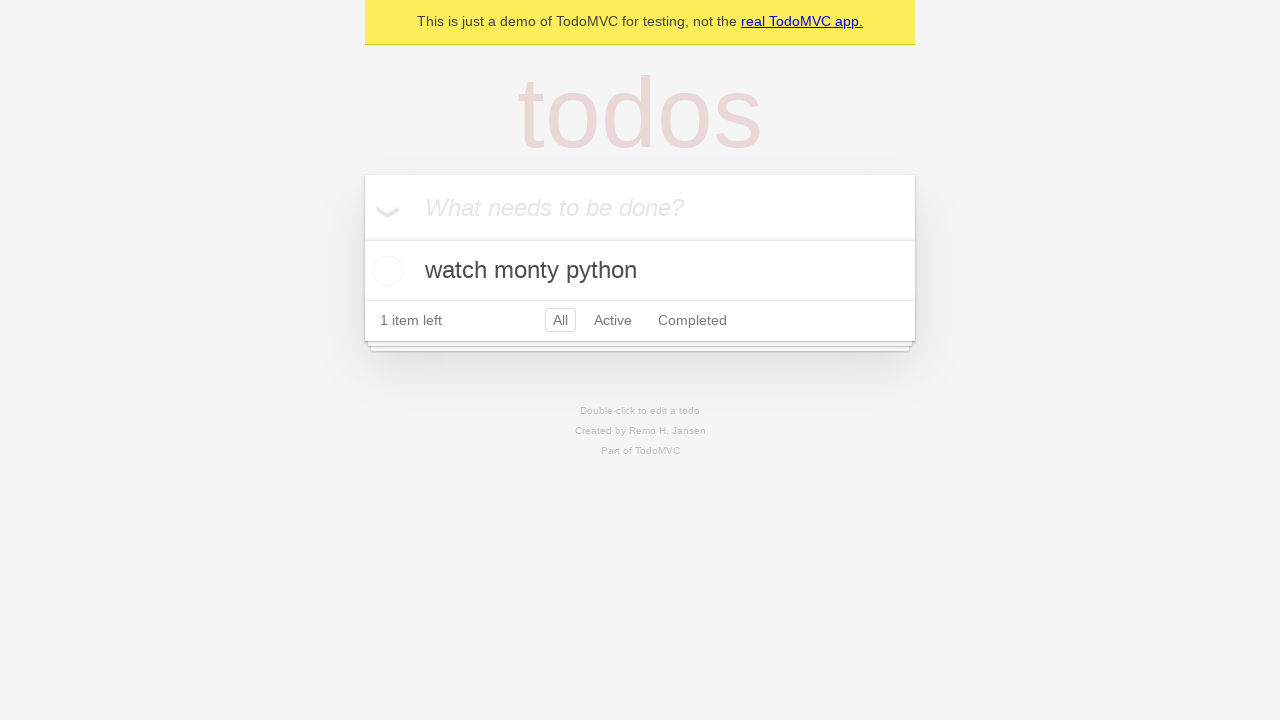

Filled todo input with 'feed the cat' on internal:attr=[placeholder="What needs to be done?"i]
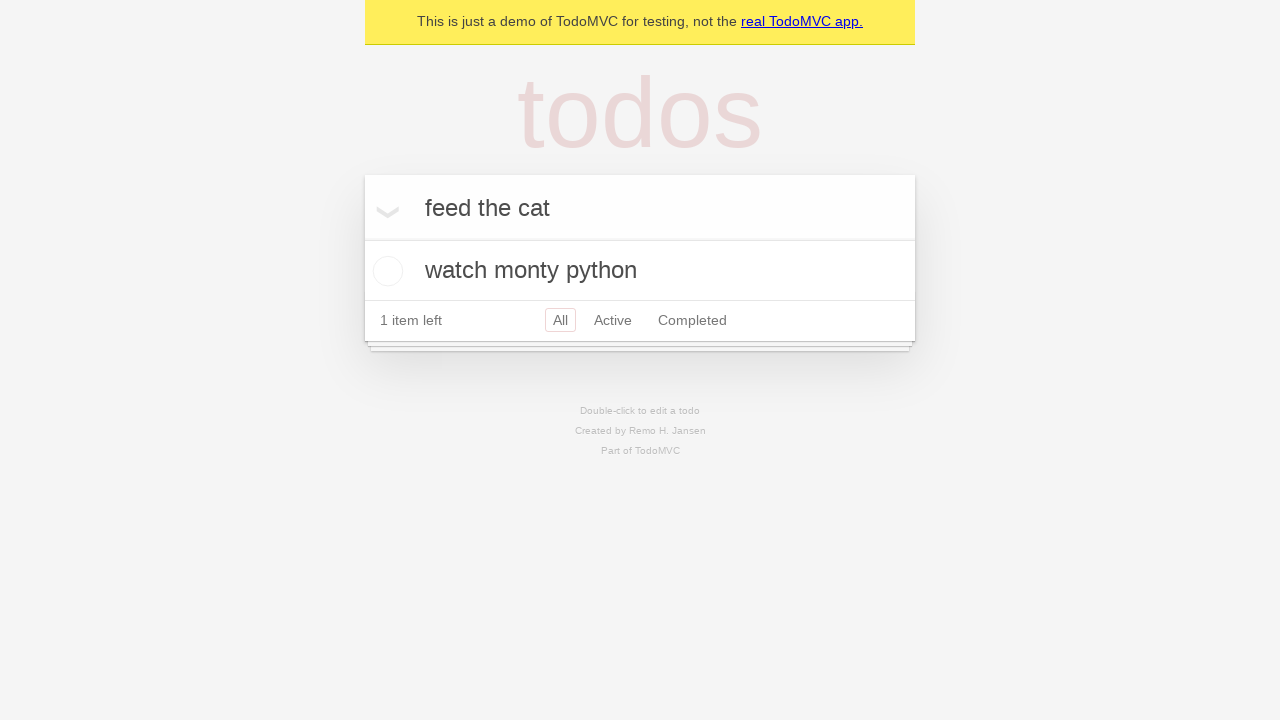

Pressed Enter to add todo item 'feed the cat' on internal:attr=[placeholder="What needs to be done?"i]
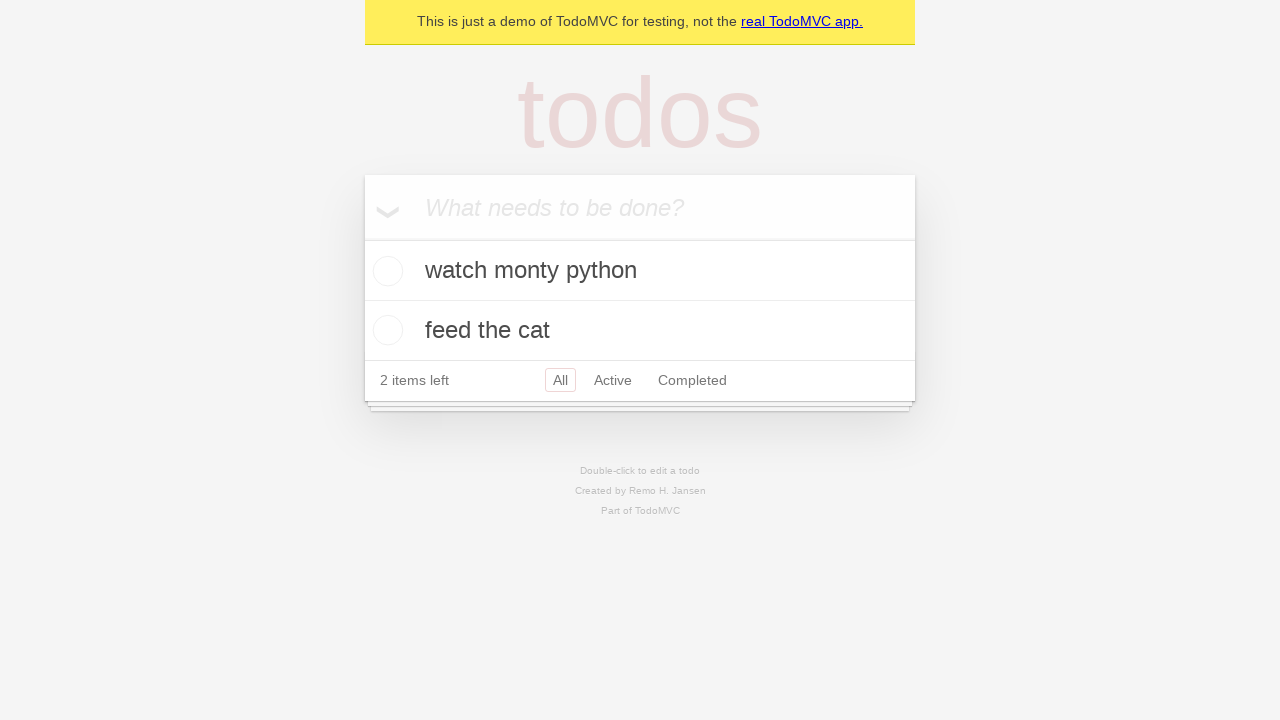

Filled todo input with 'book a doctors appointment' on internal:attr=[placeholder="What needs to be done?"i]
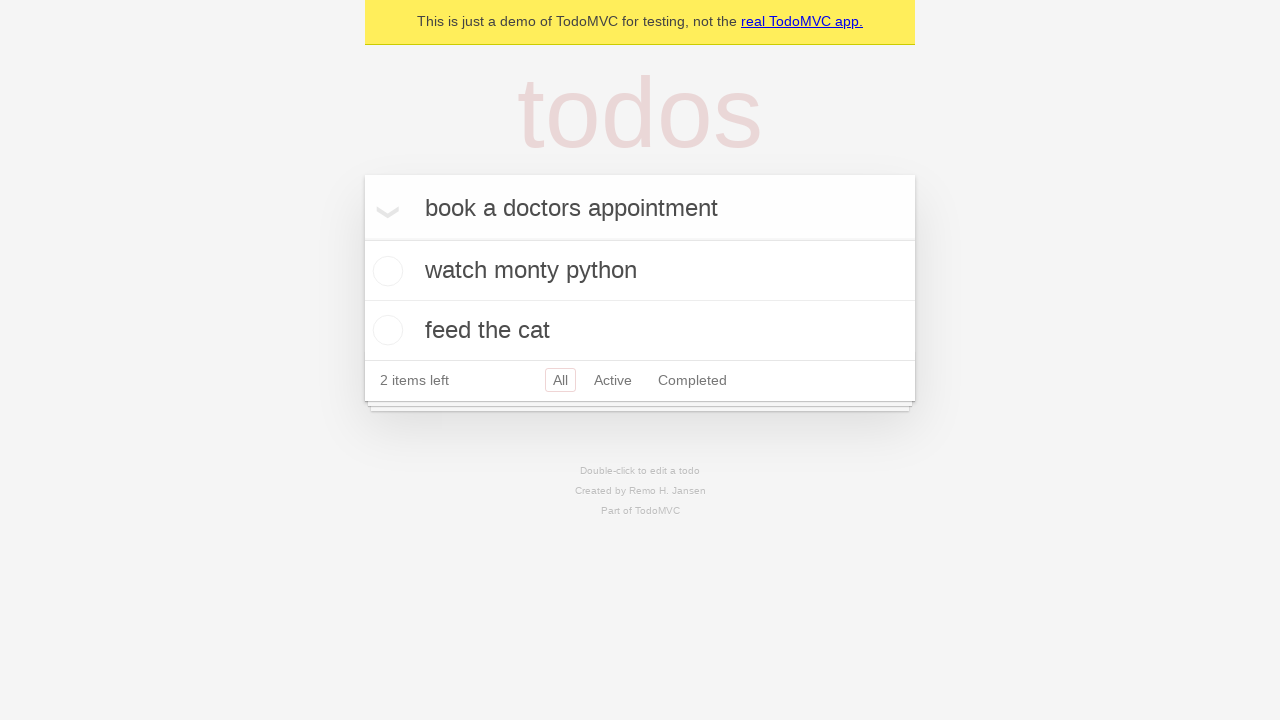

Pressed Enter to add todo item 'book a doctors appointment' on internal:attr=[placeholder="What needs to be done?"i]
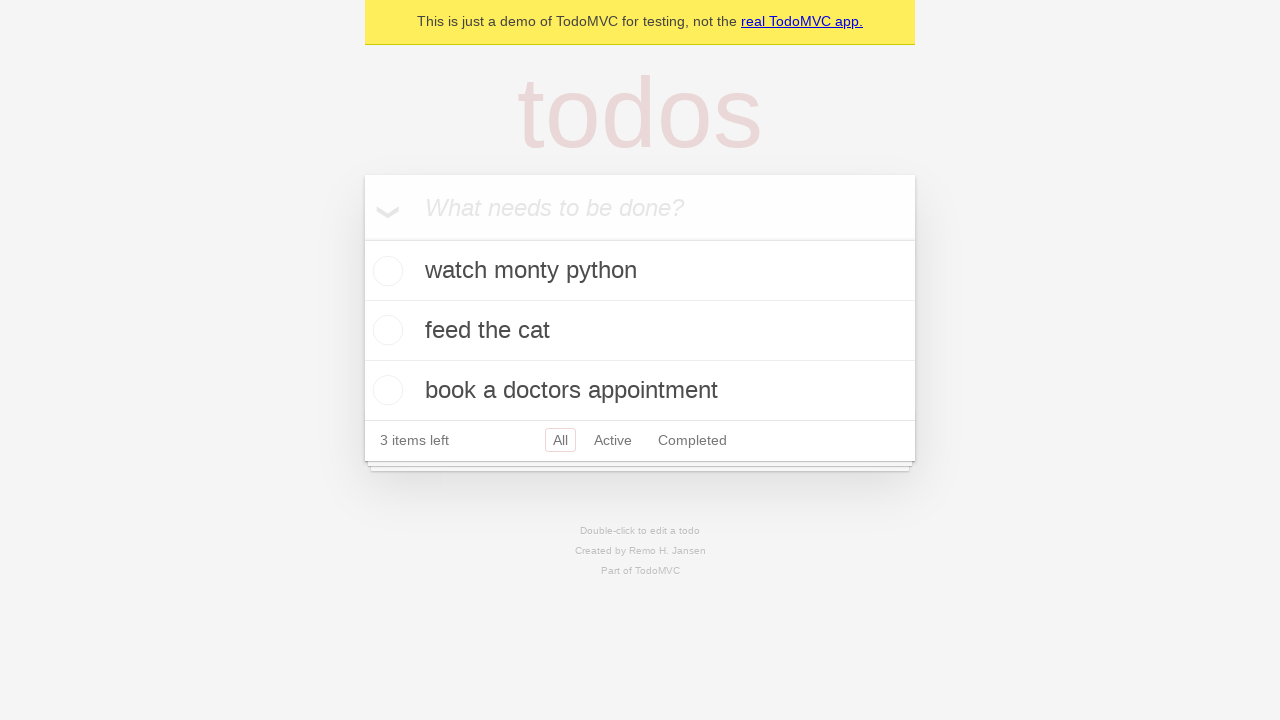

Checked the second todo item as completed at (385, 330) on internal:testid=[data-testid="todo-item"s] >> nth=1 >> internal:role=checkbox
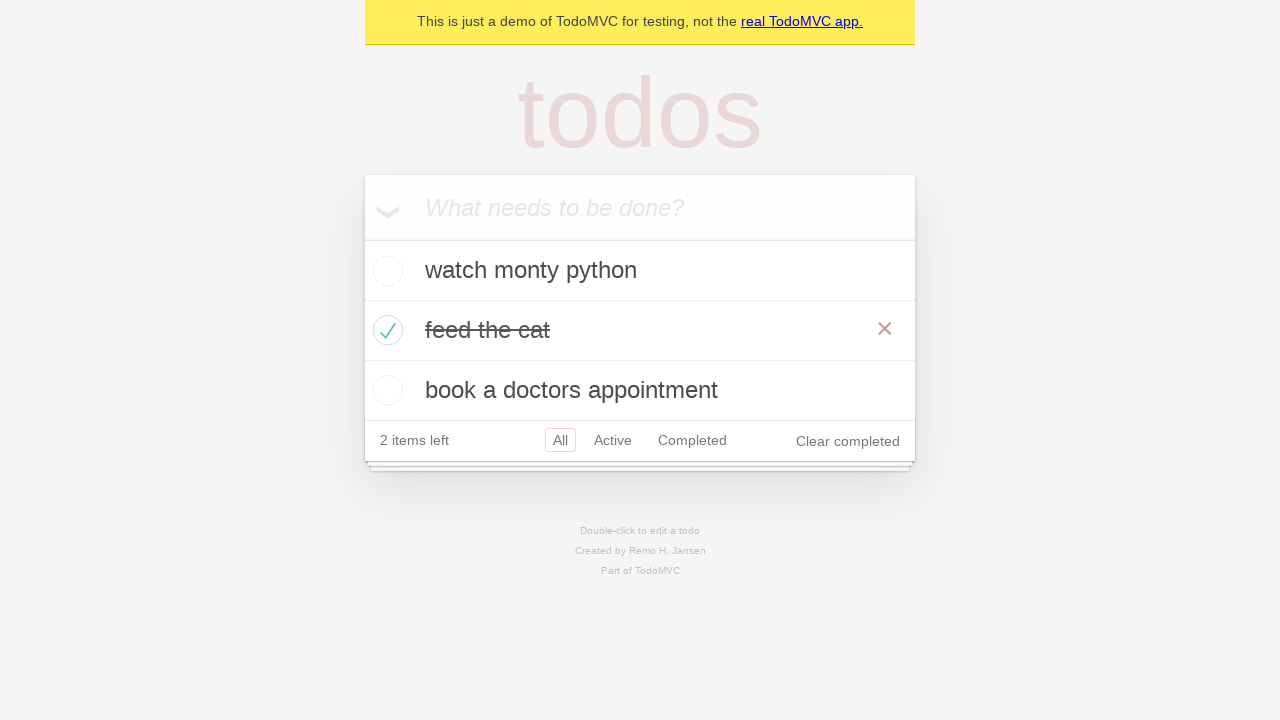

Clicked 'Clear completed' button at (848, 441) on internal:role=button[name="Clear completed"i]
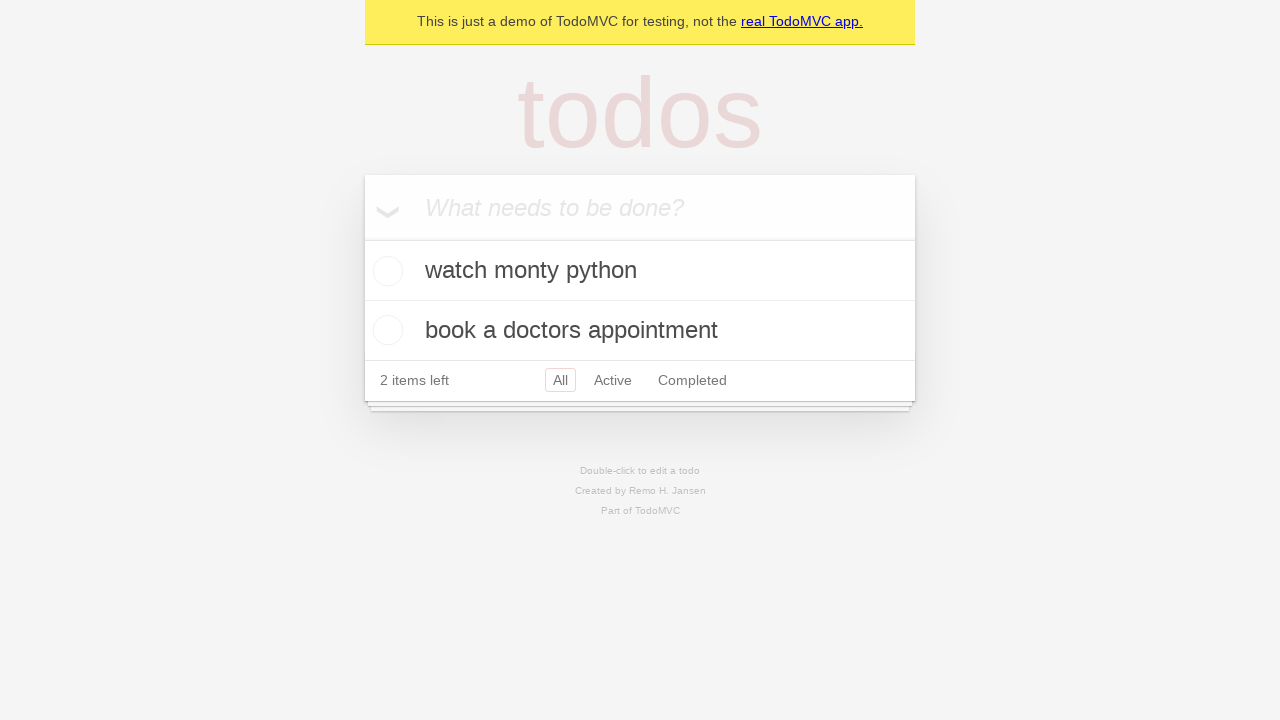

Verified completed todo item was removed from the list
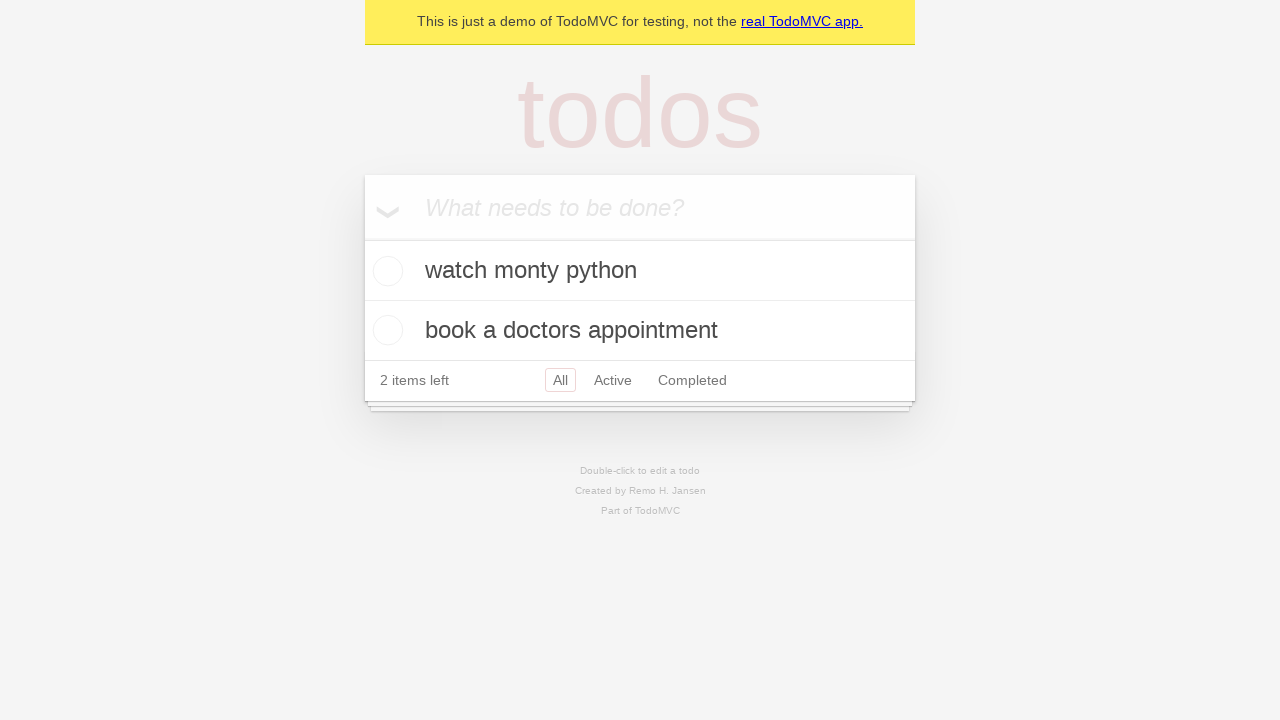

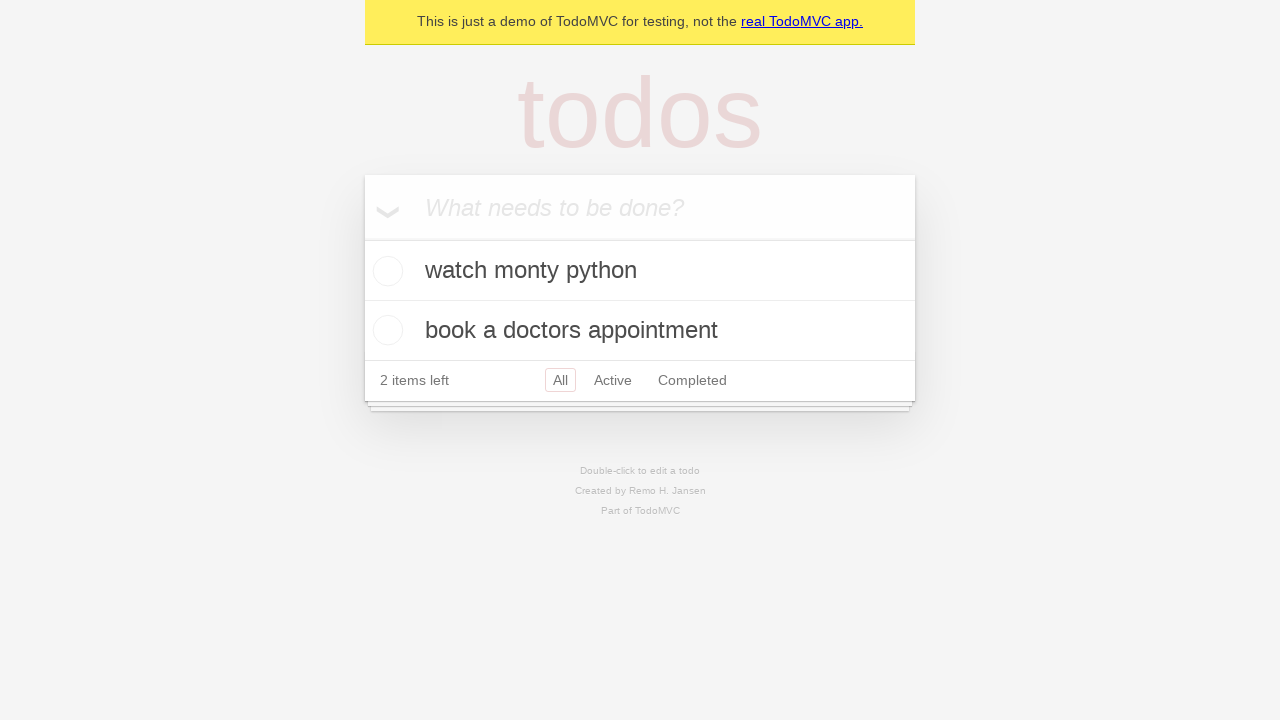